Tests double-click functionality on a button that copies text

Starting URL: http://testautomationpractice.blogspot.com/

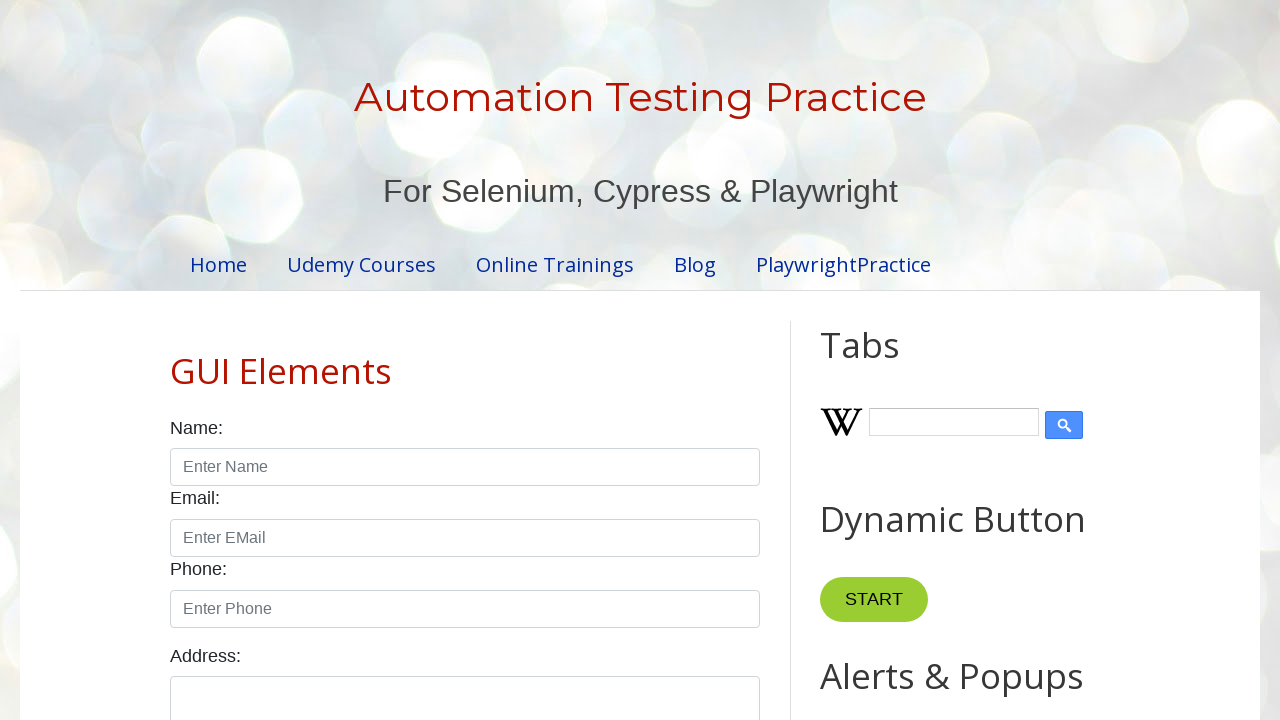

Double-clicked the 'Copy Text' button at (885, 360) on xpath=//button[text()='Copy Text']
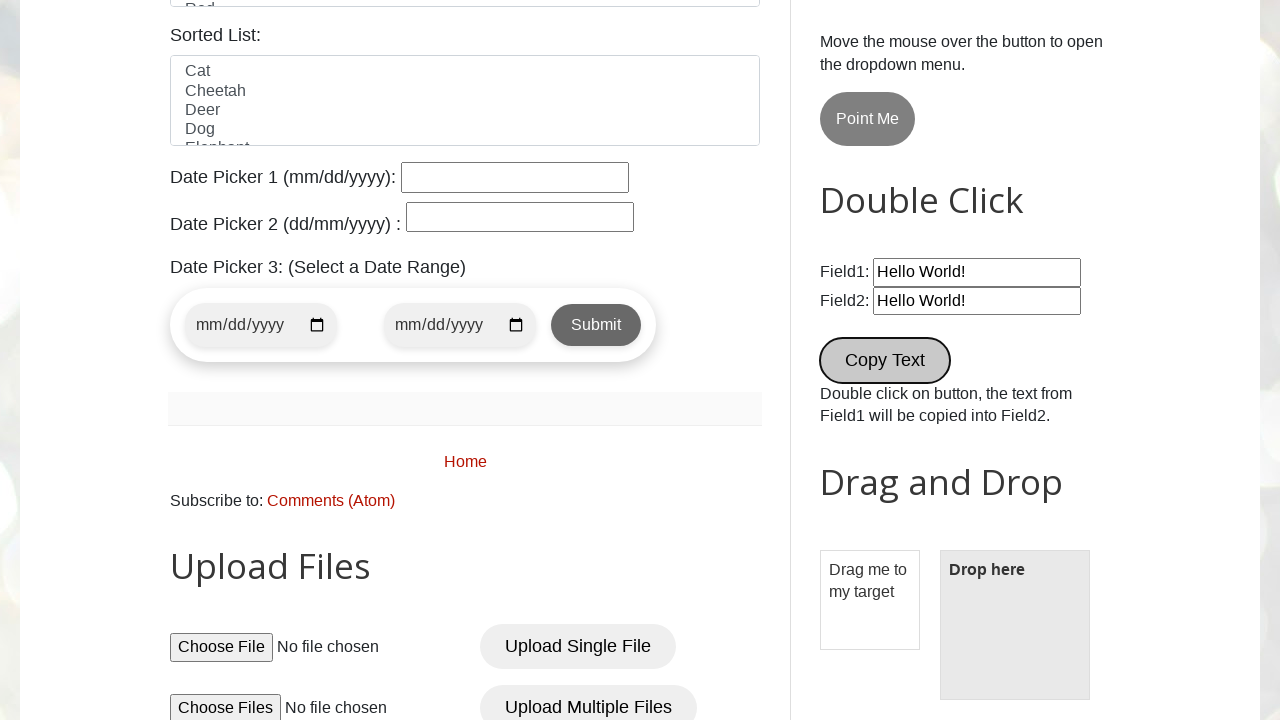

Waited 2 seconds for double-click action to complete
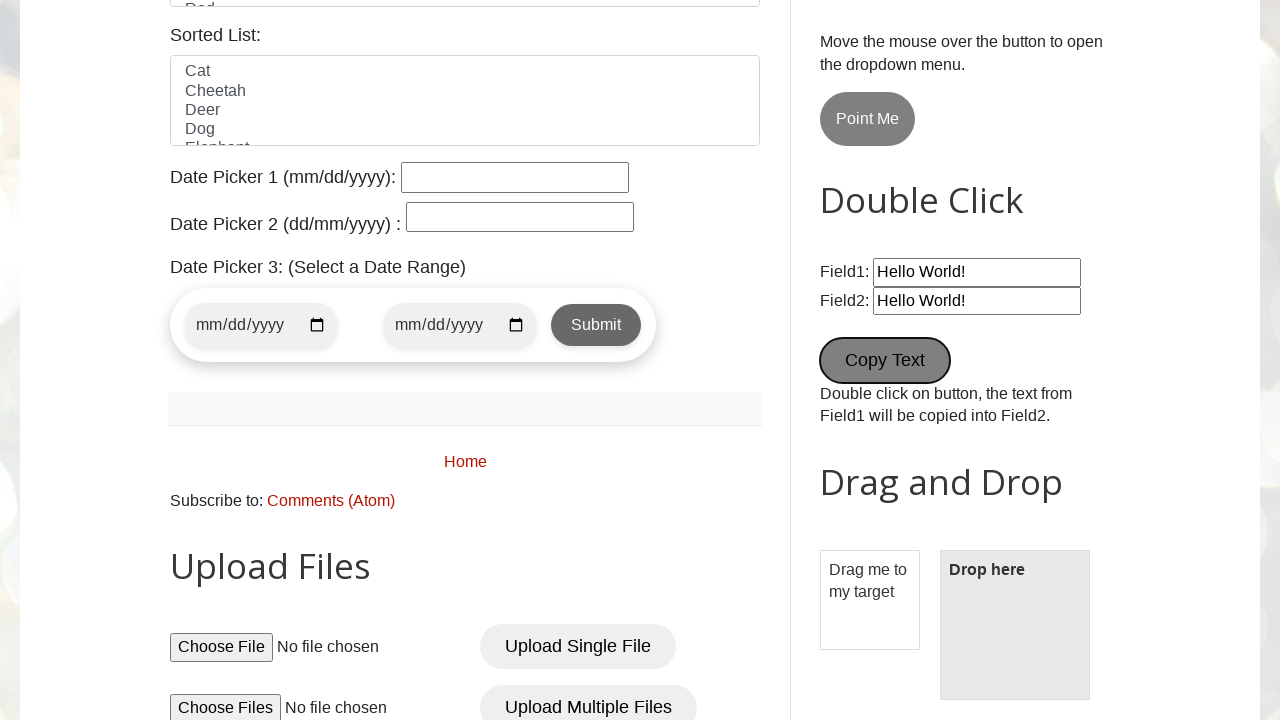

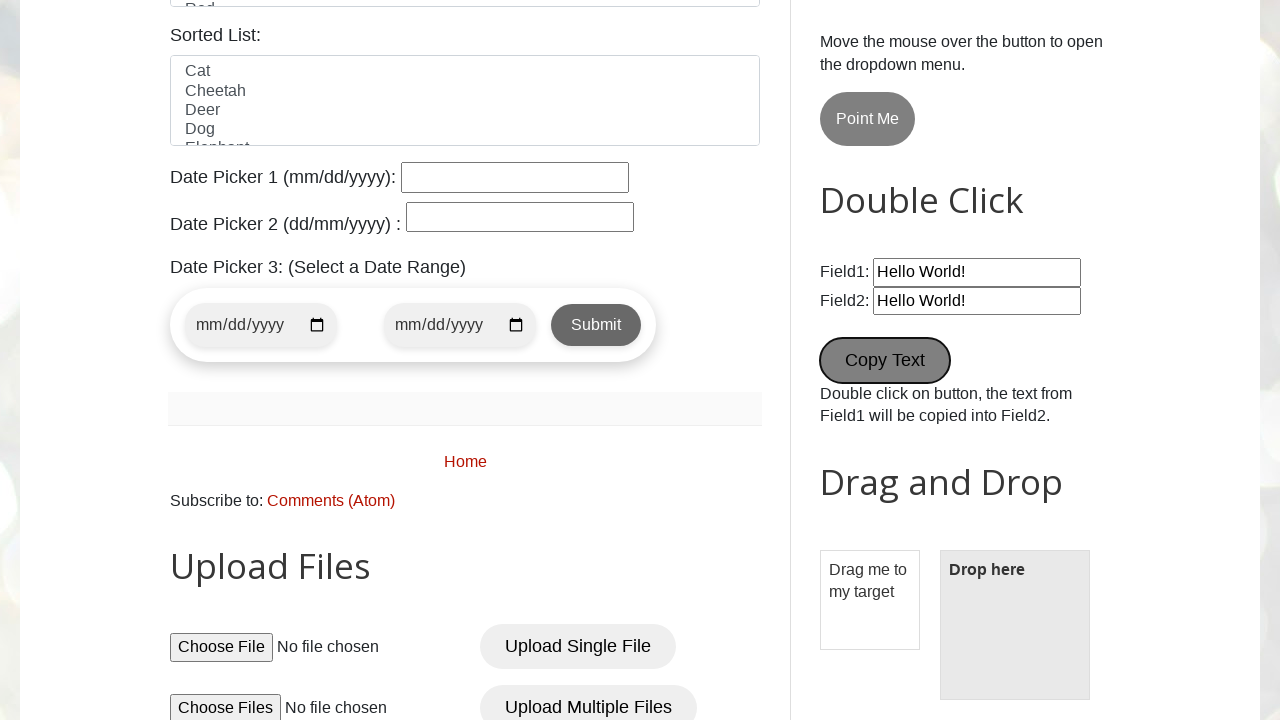